Opens the DaveAI homepage and verifies the page title contains "DaveAI"

Starting URL: https://www.iamdave.ai/

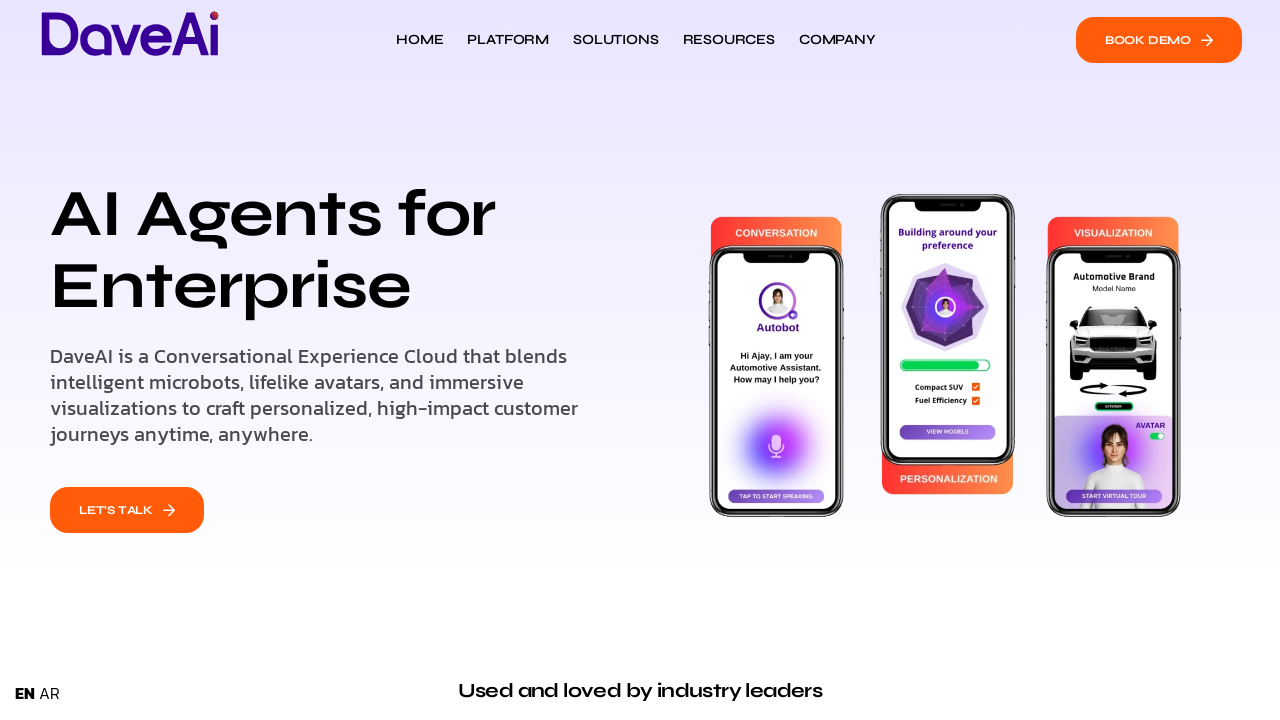

Navigated to DaveAI homepage
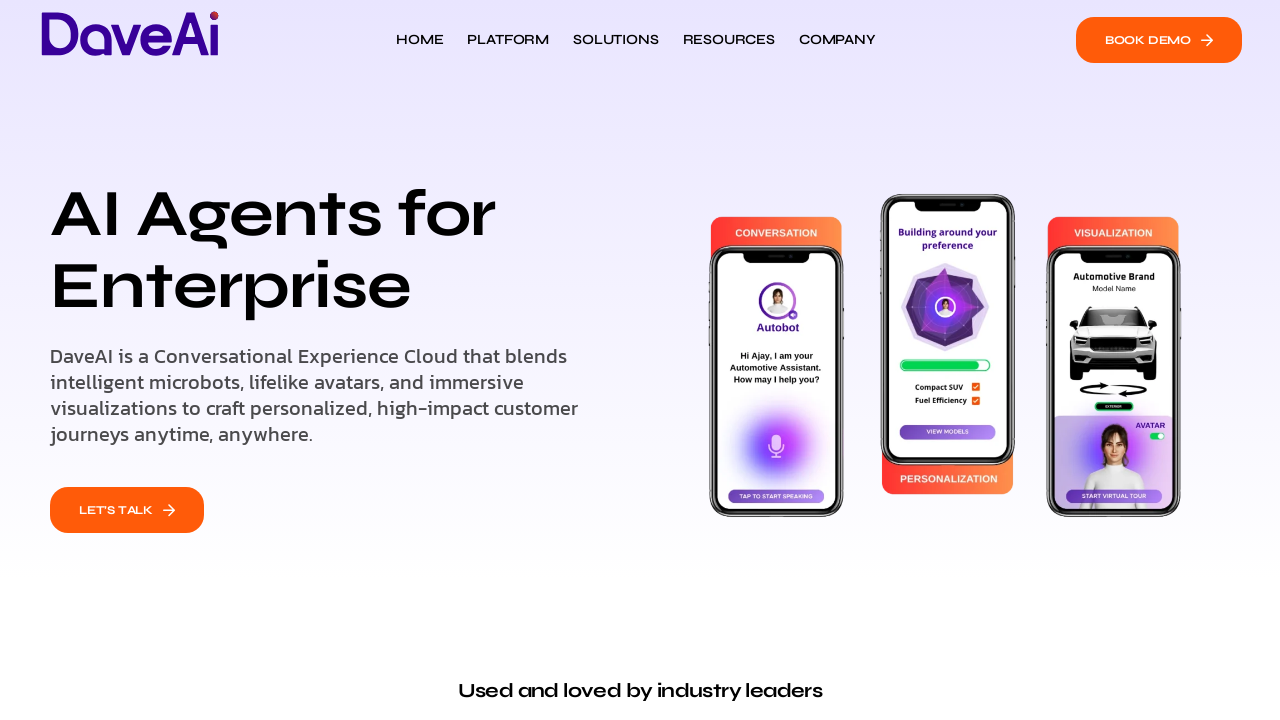

Waited for page to load (domcontentloaded)
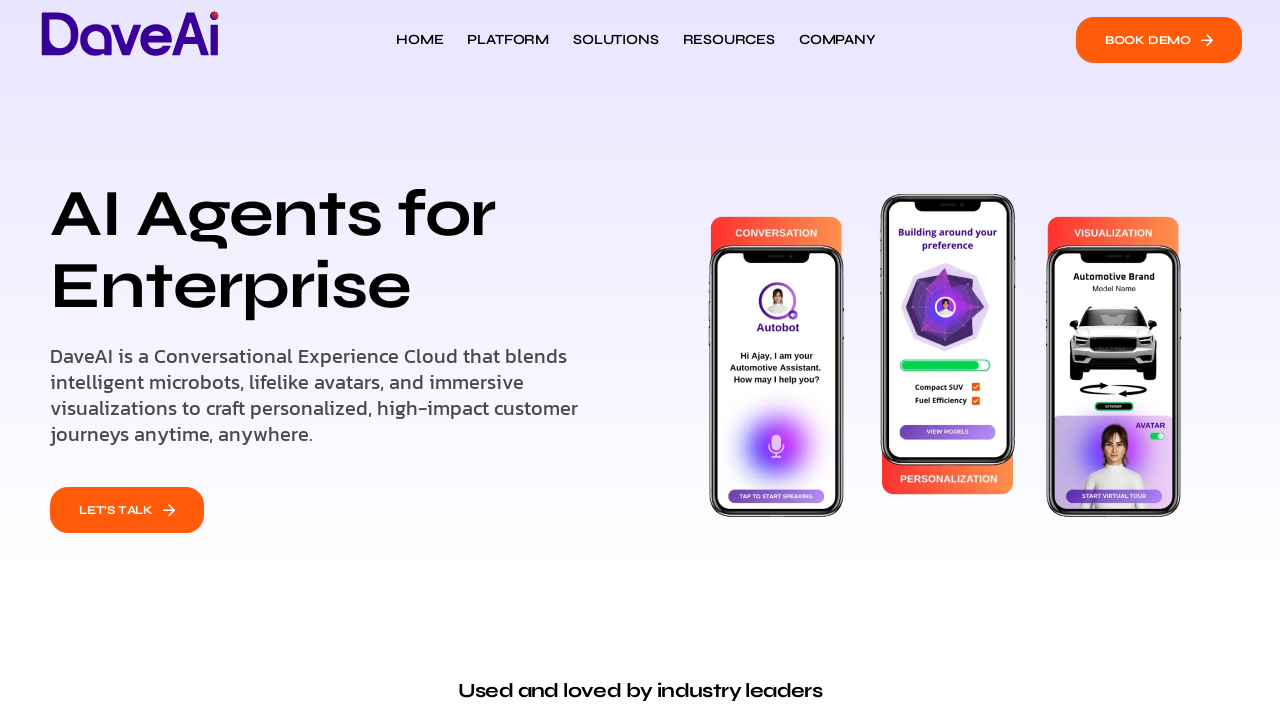

Verified page title contains 'DaveAI'
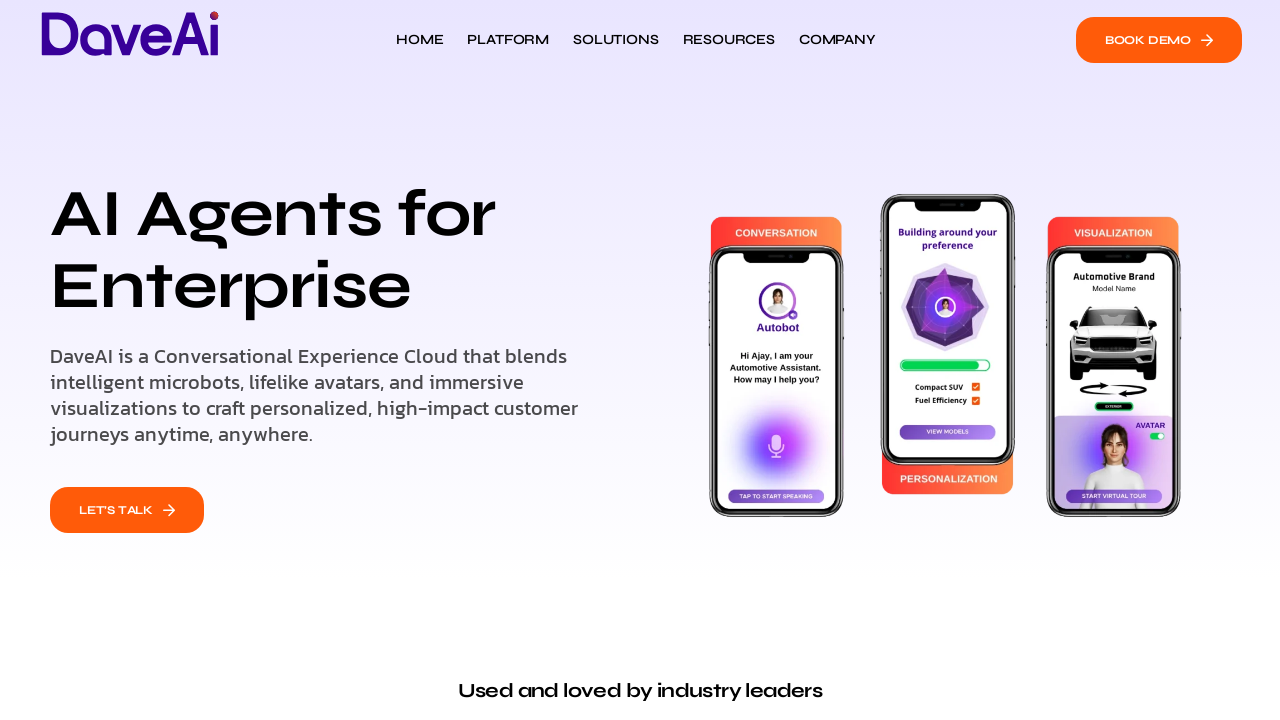

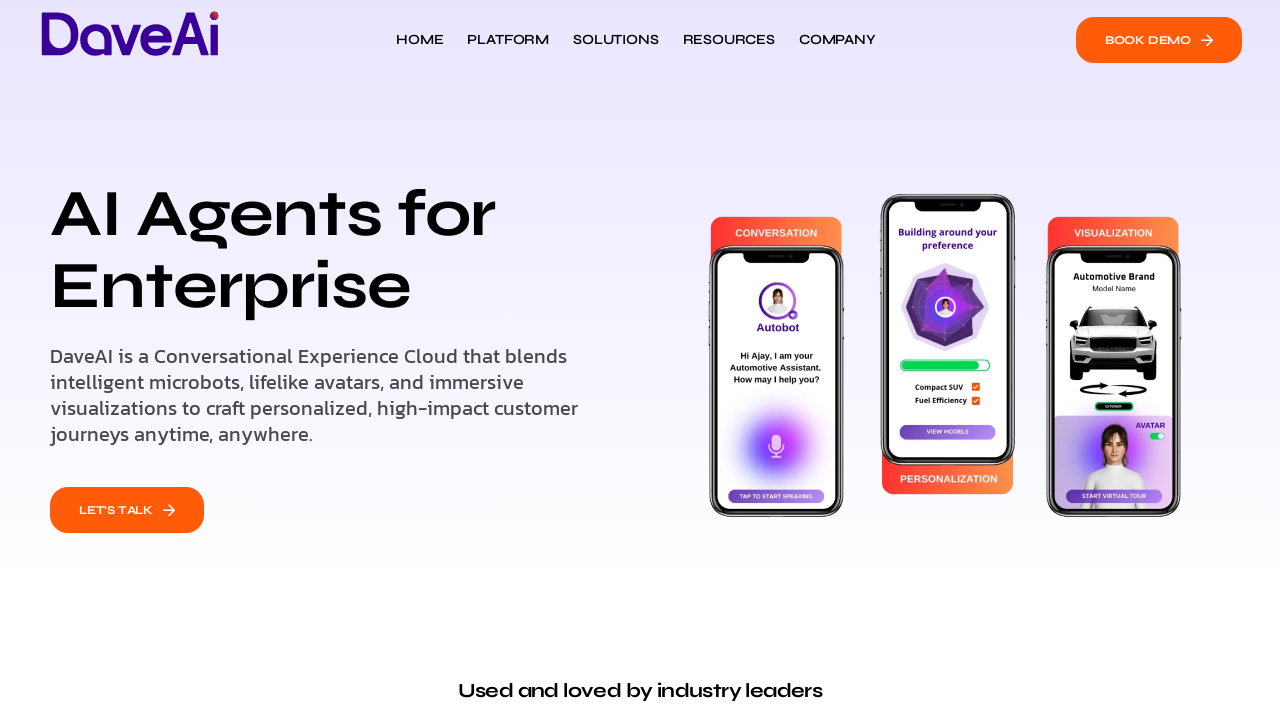